Tests JavaScript Confirm functionality by clicking the JS Confirm button, accepting the confirmation dialog, and verifying the result message shows "Ok" was clicked

Starting URL: https://the-internet.herokuapp.com/javascript_alerts

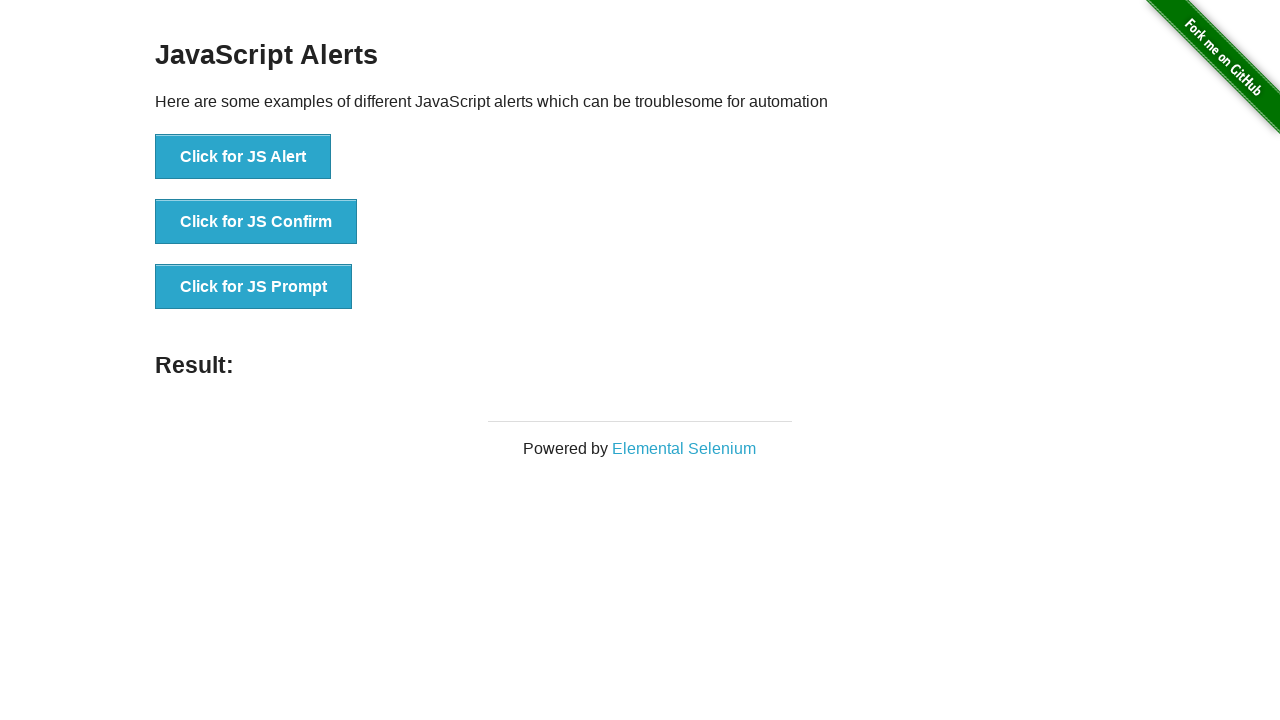

Set up dialog handler to accept confirmation
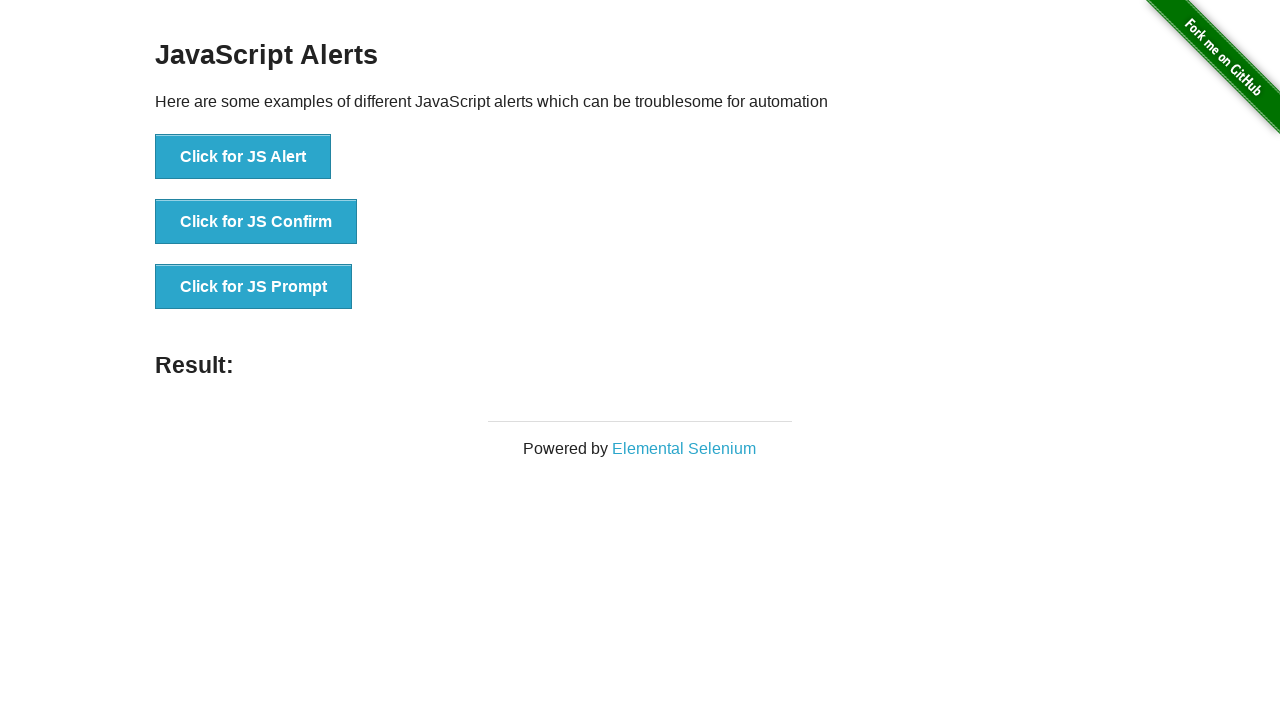

Clicked JS Confirm button at (256, 222) on button[onclick*='jsConfirm']
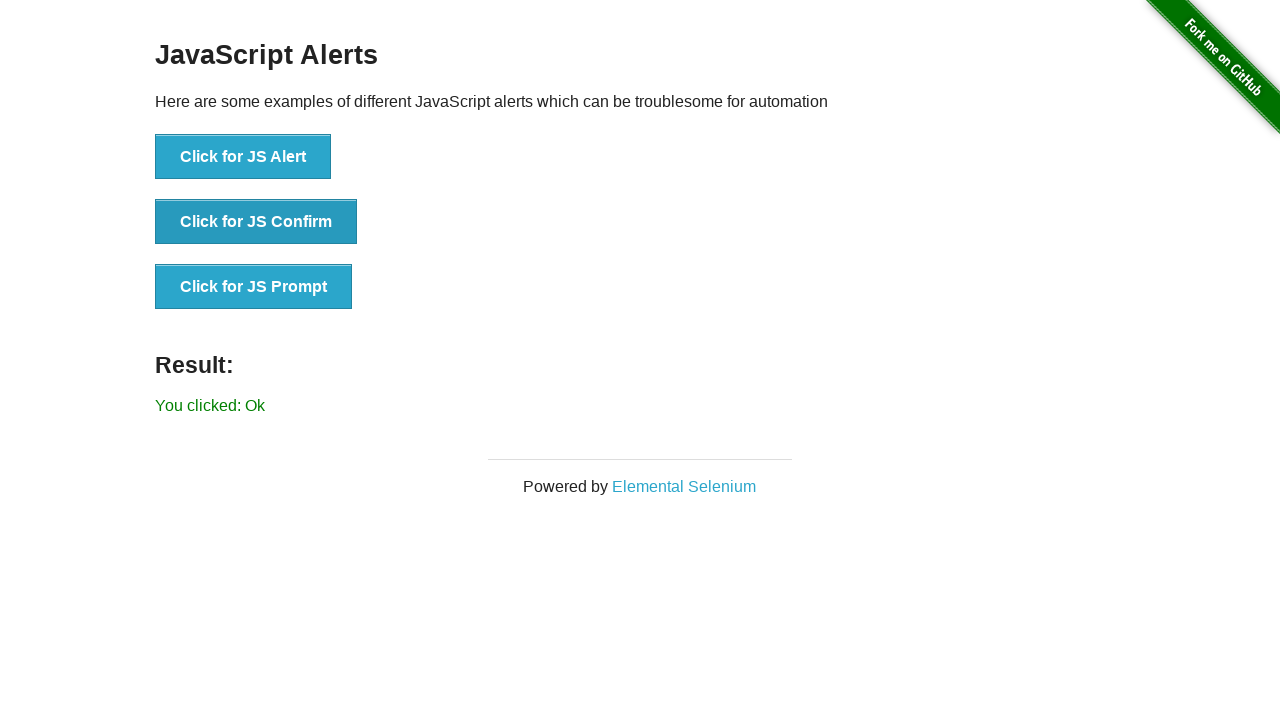

Result message element loaded
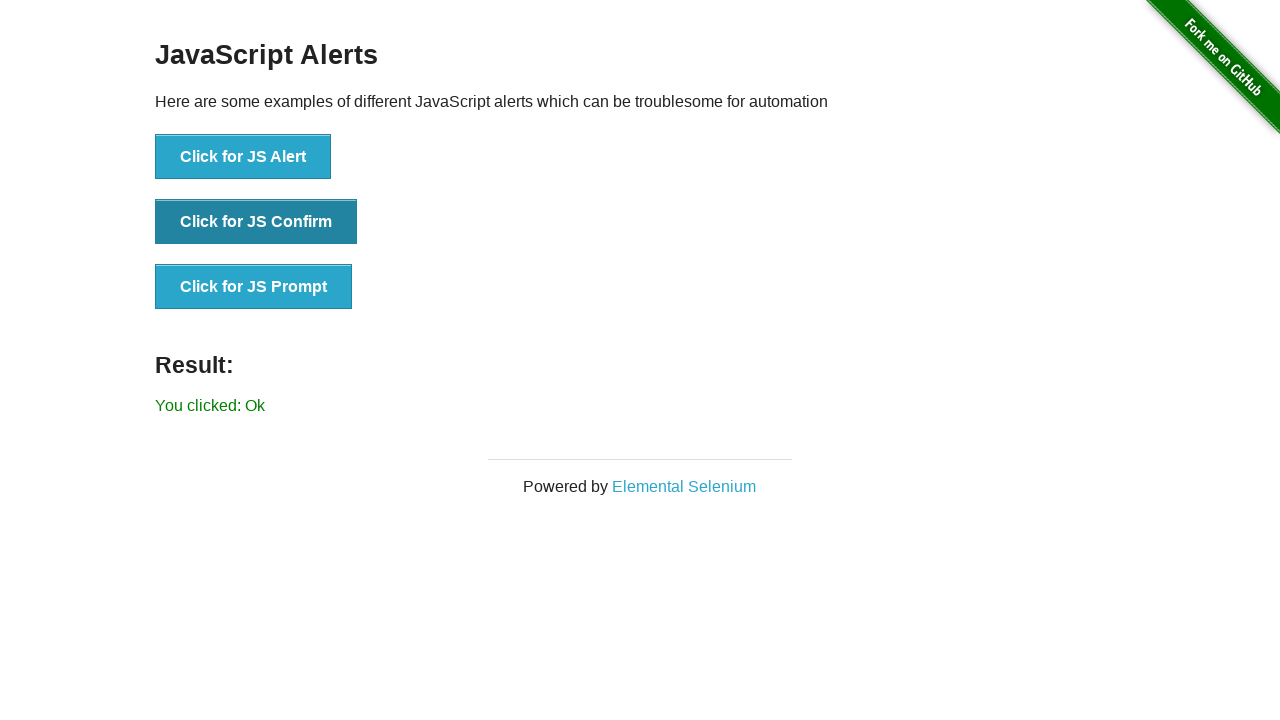

Retrieved result text: 'You clicked: Ok'
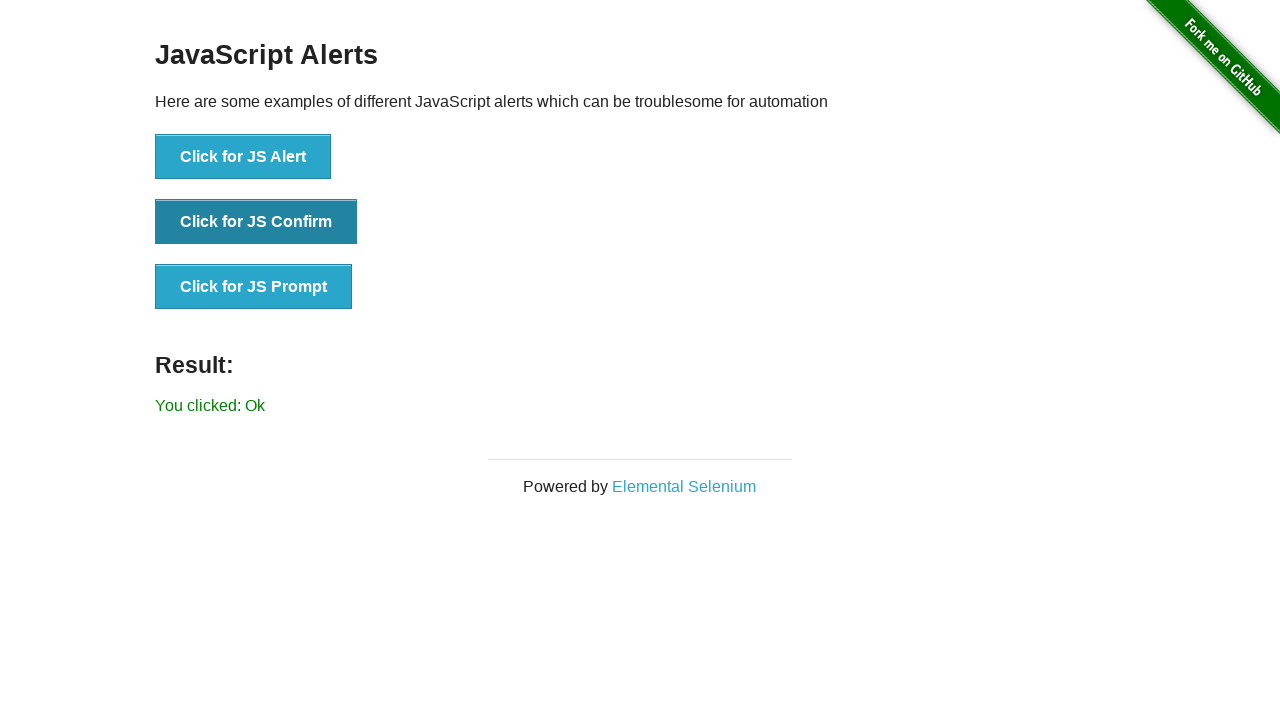

Verified result message contains 'You clicked: Ok'
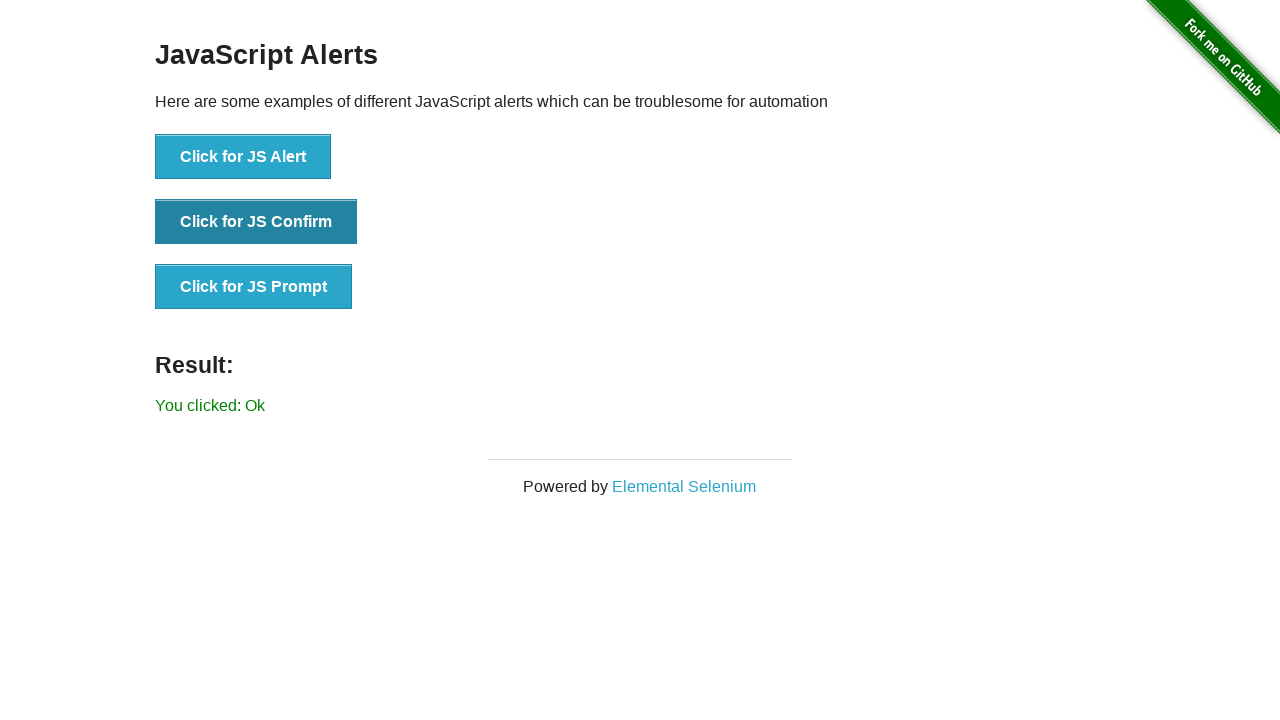

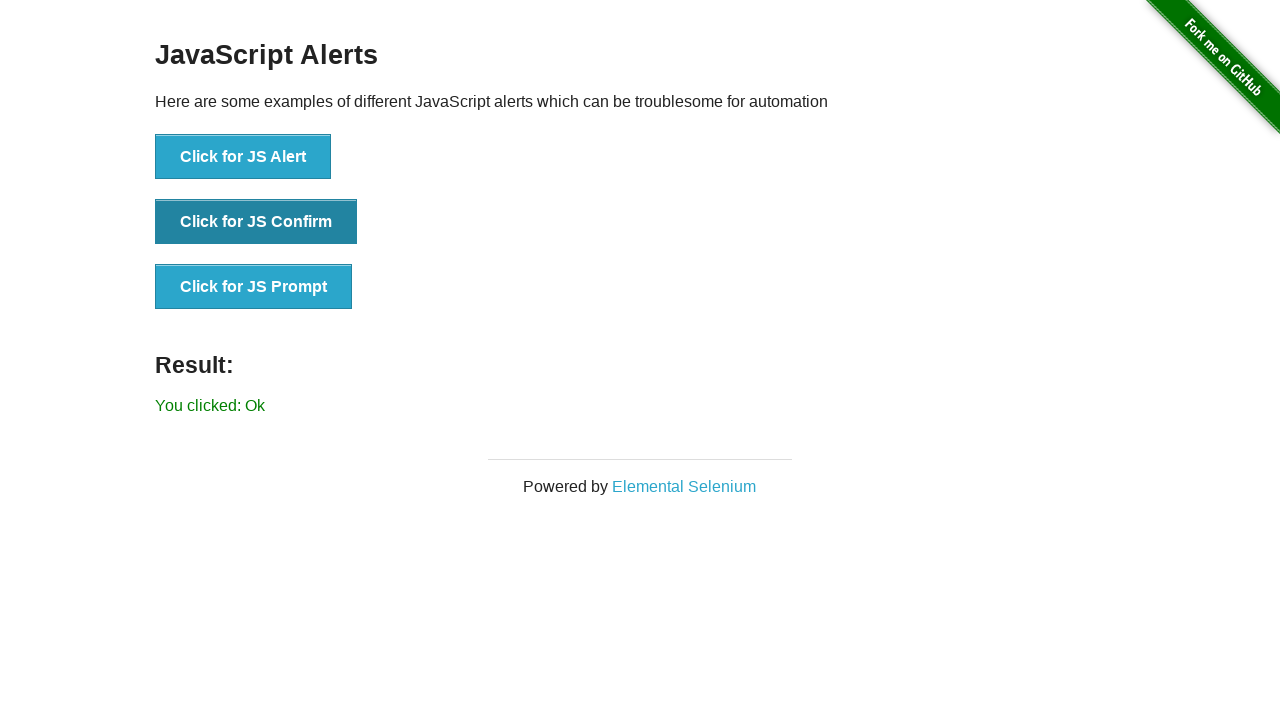